Navigates to Practo diagnosis page in Bangalore and takes a screenshot

Starting URL: https://www.practo.com/tests?city=bangalore

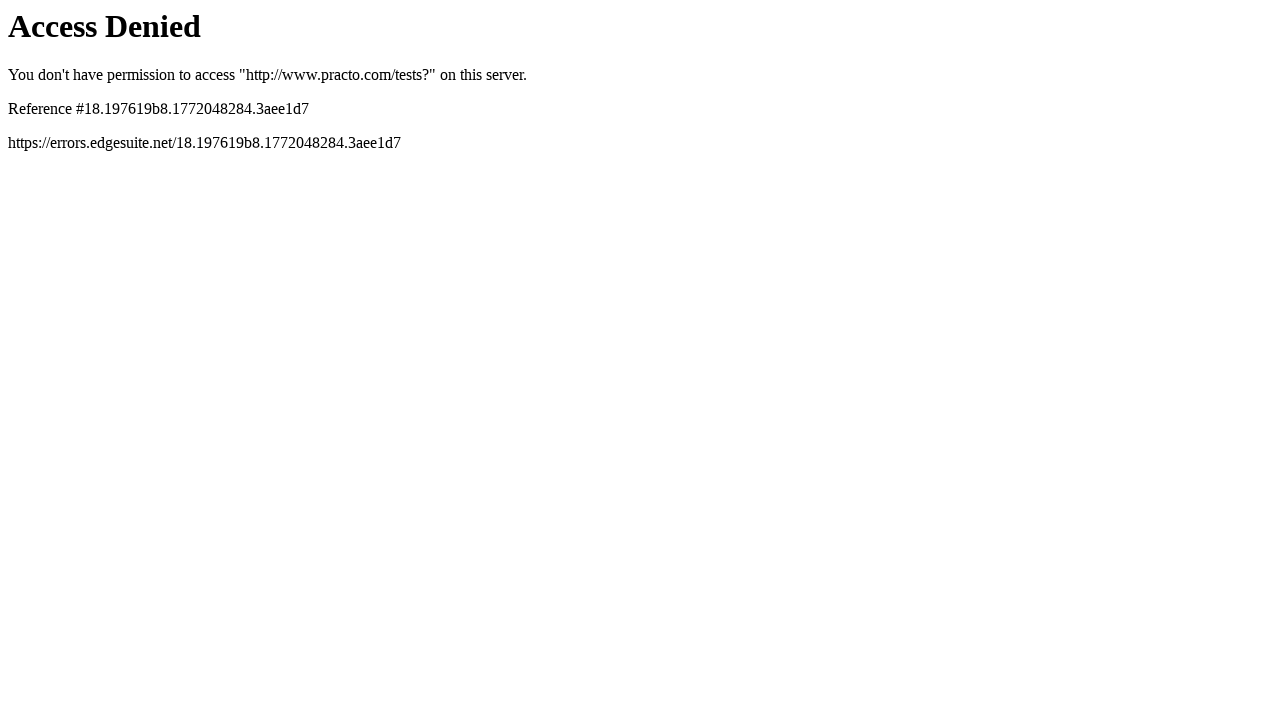

Scrolled to top of page
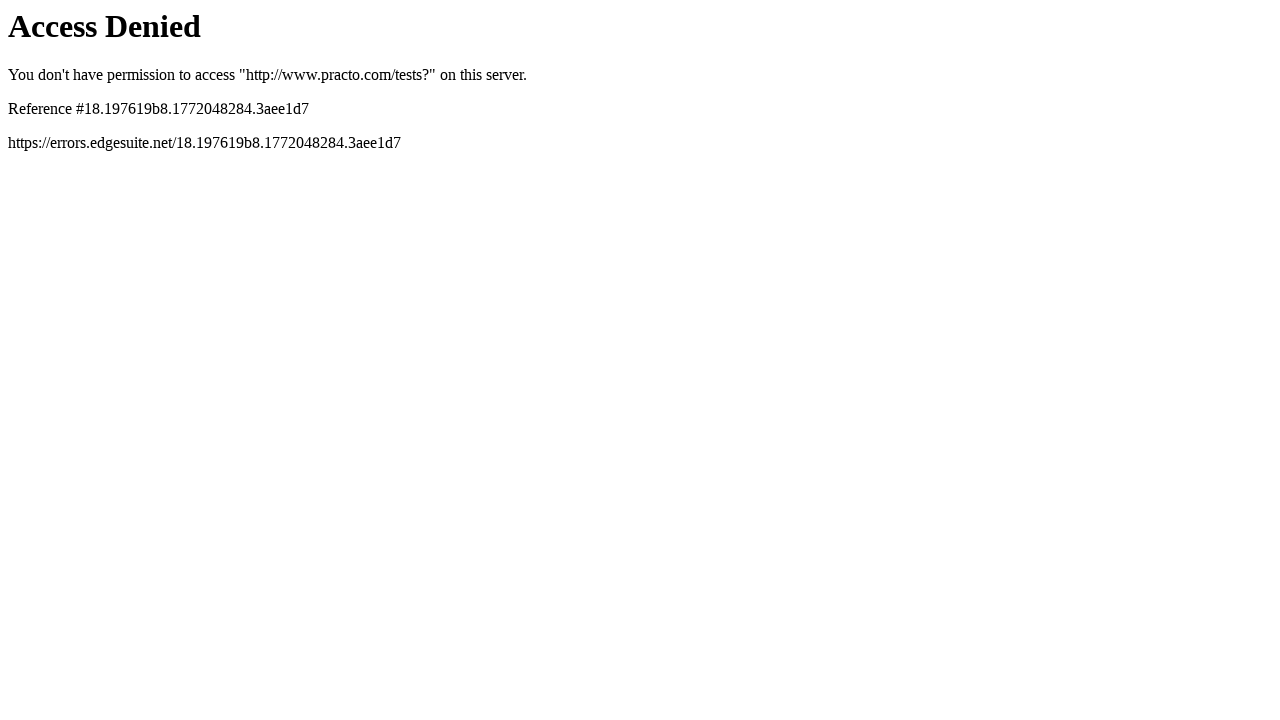

Waited 5 seconds for page to load
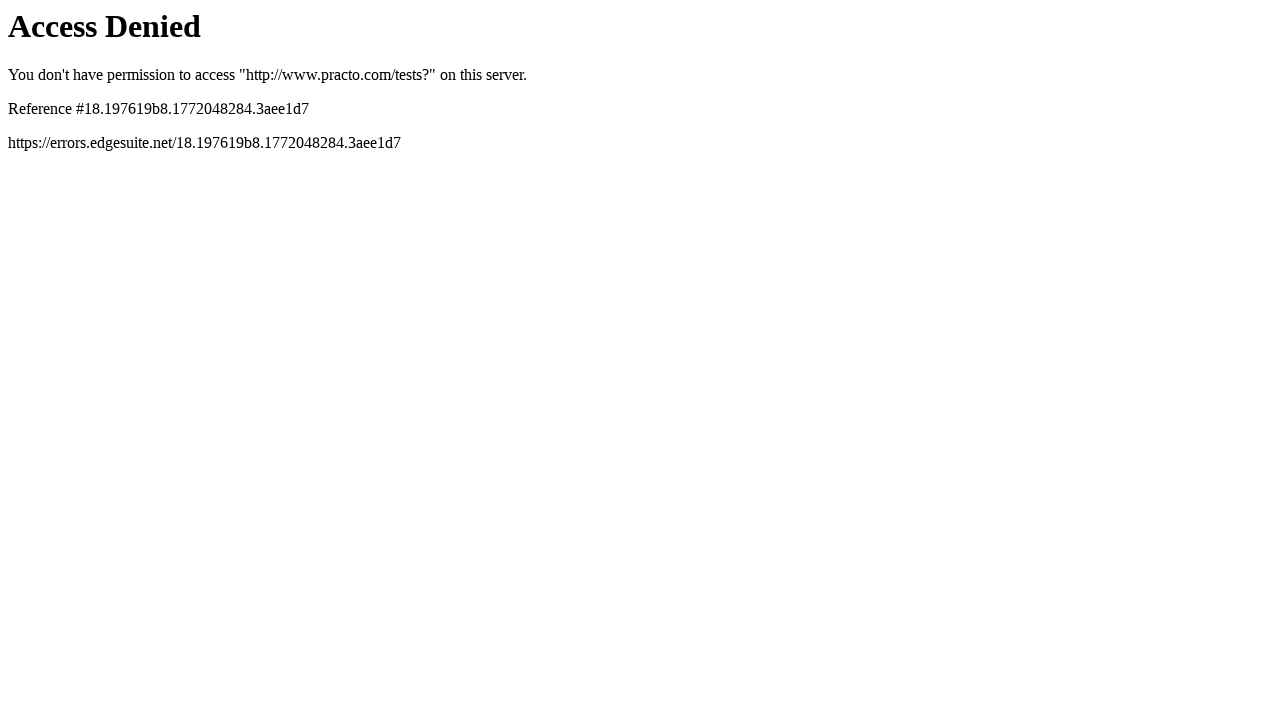

Navigated to Practo diagnosis page in Bangalore
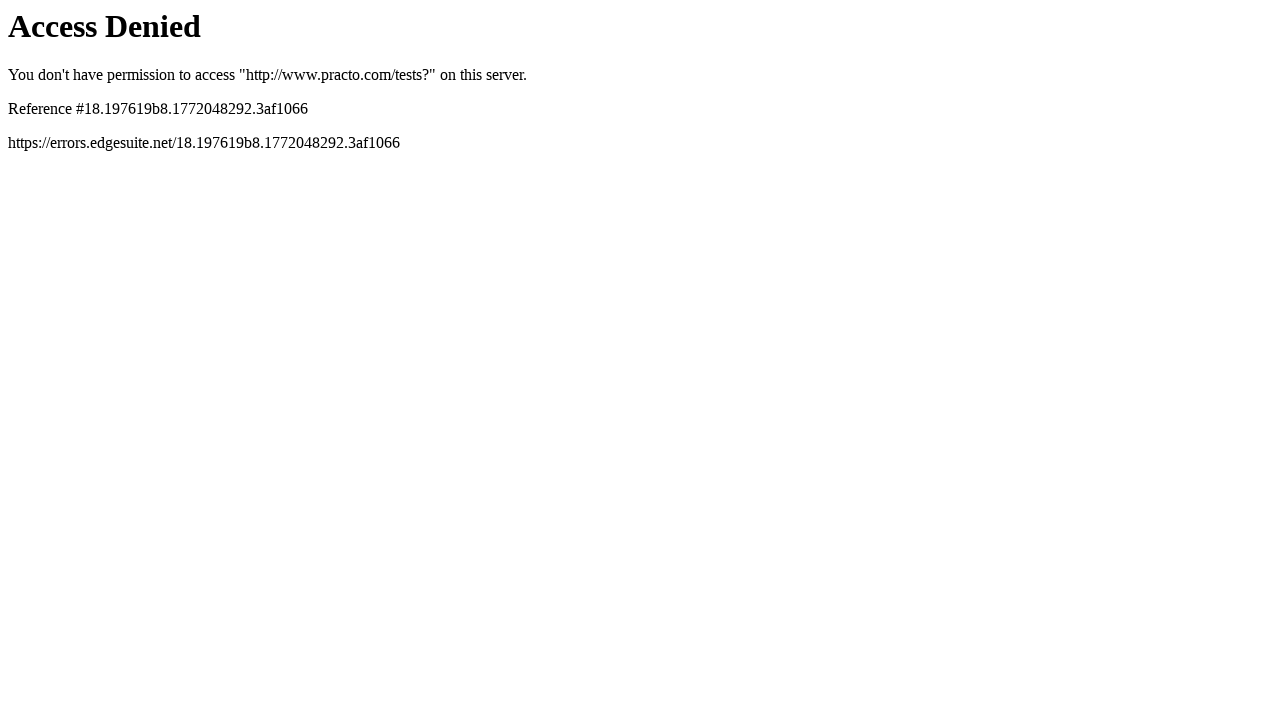

Waited 4 seconds for diagnosis page to fully load
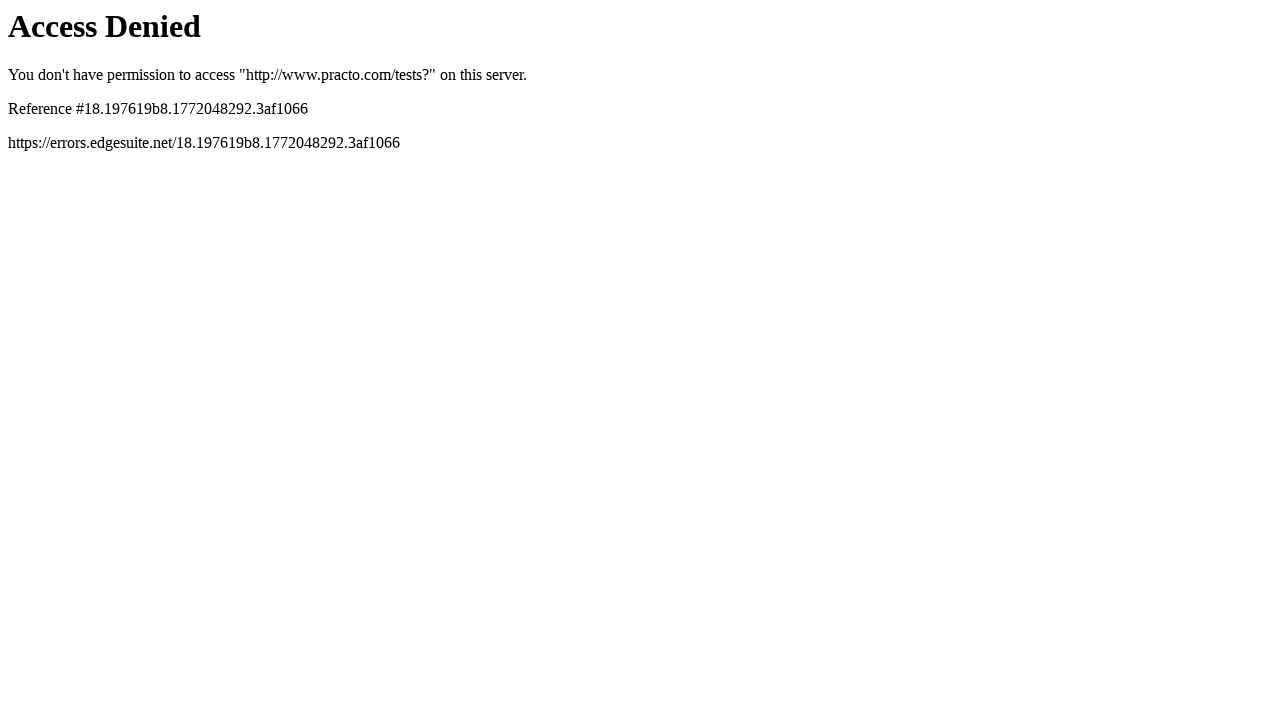

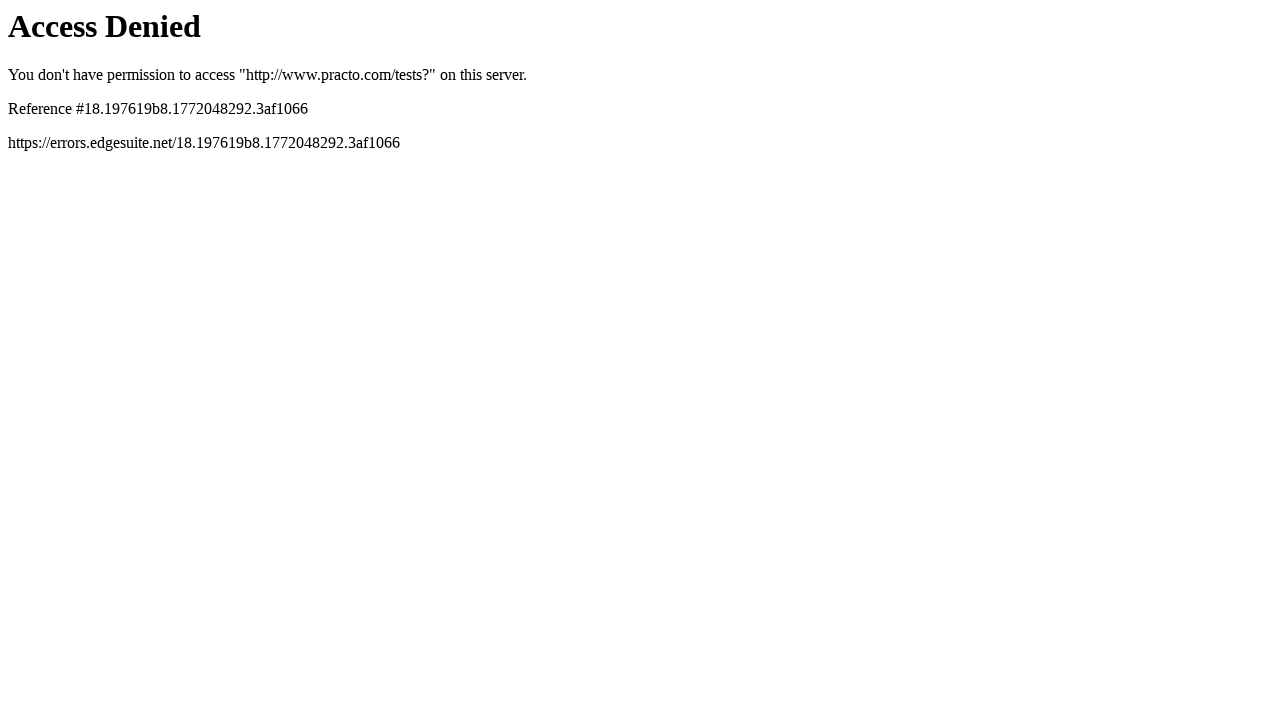